Navigates to Solana Explorer and waits for the statistics tables to load on the page

Starting URL: https://explorer.solana.com/

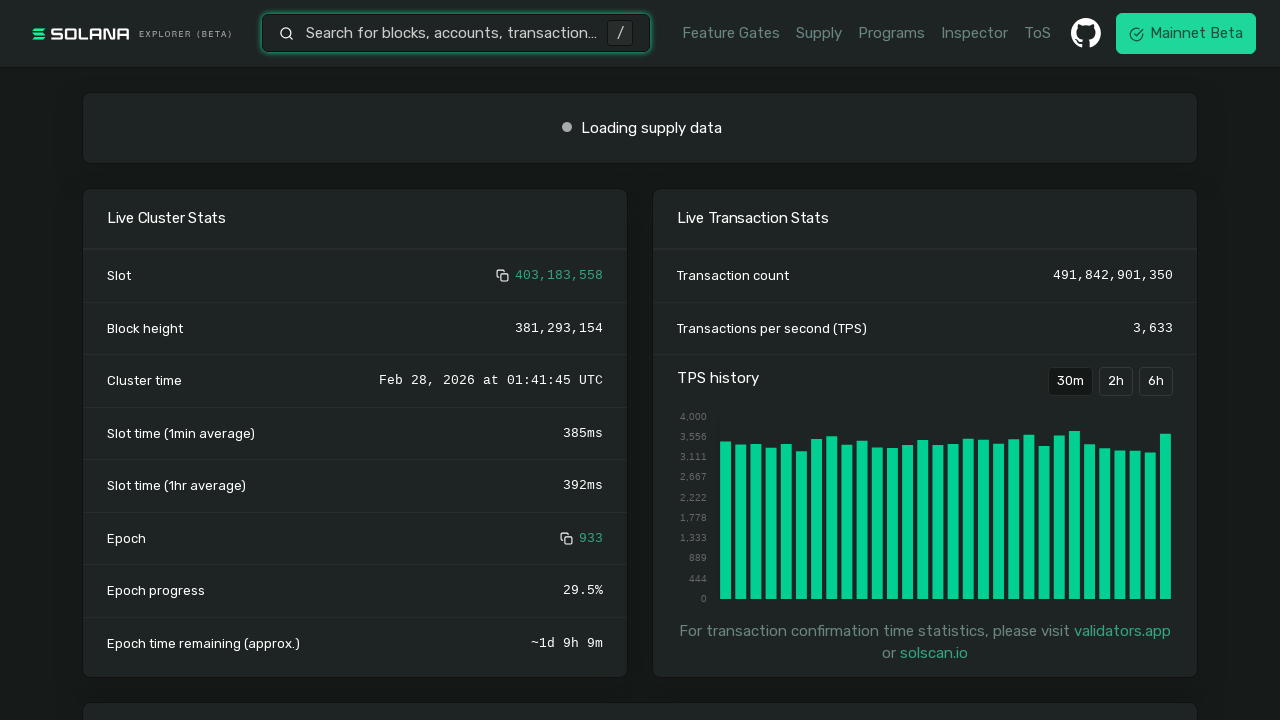

Statistics table loaded on Solana Explorer
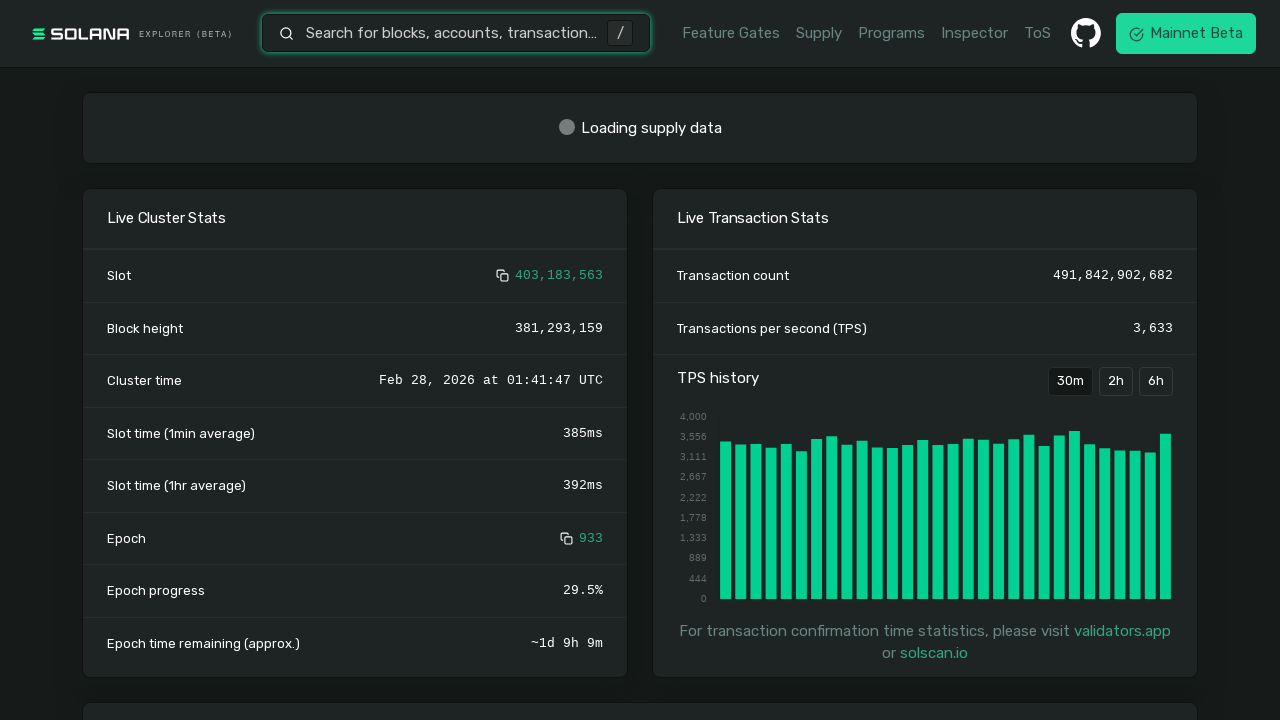

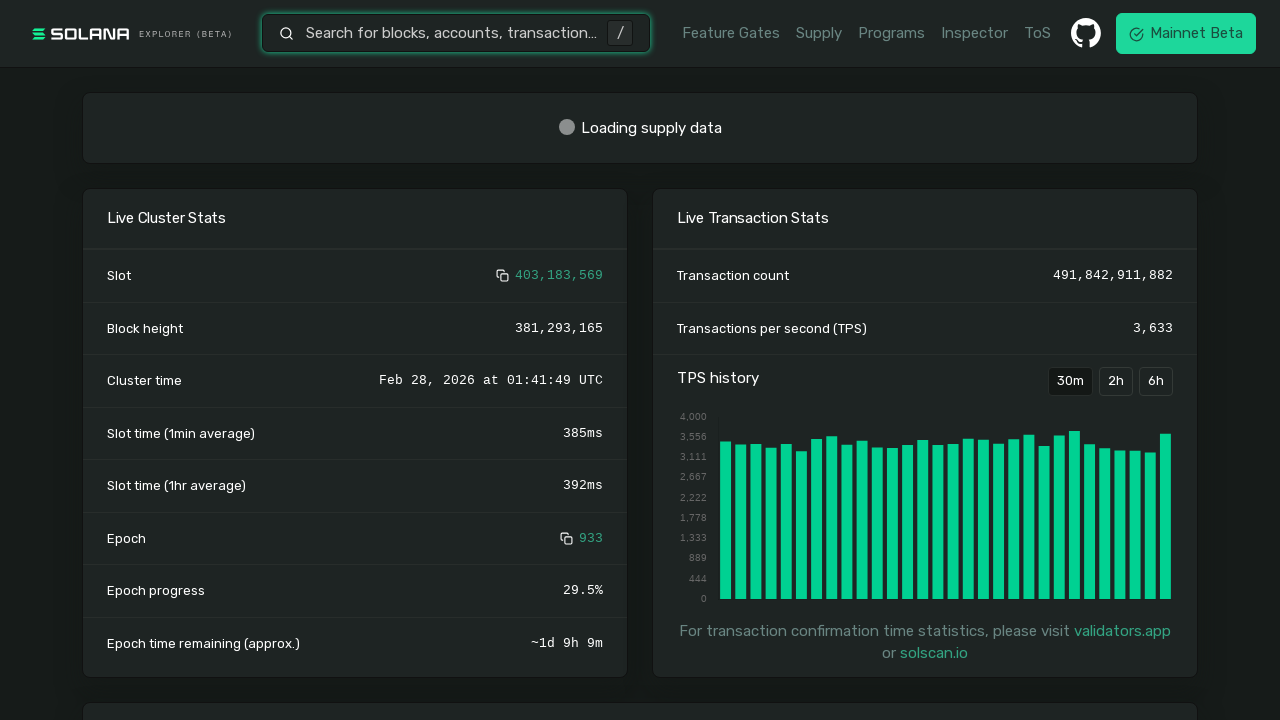